Tests clicking the "Create Trip" button and verifies the trip creation modal appears with the expected header text

Starting URL: https://deens-master.now.sh/

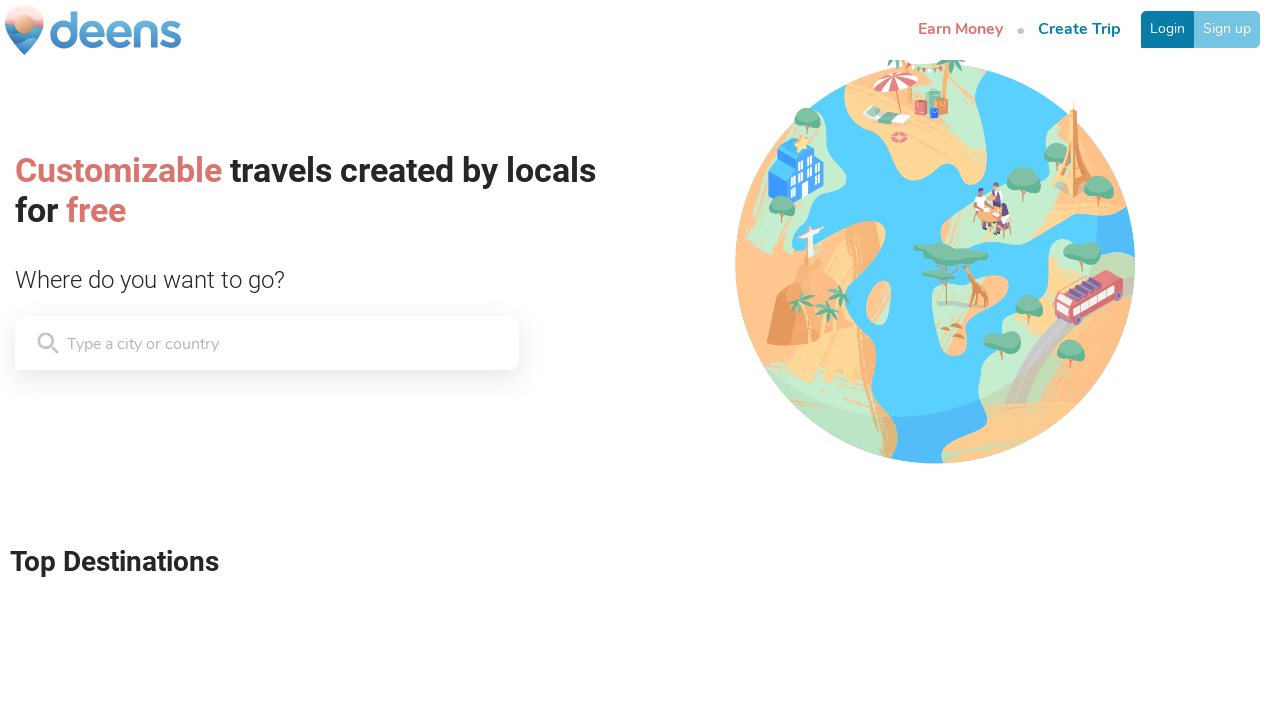

Clicked the 'Create Trip' button at (1080, 30) on text=Create Trip
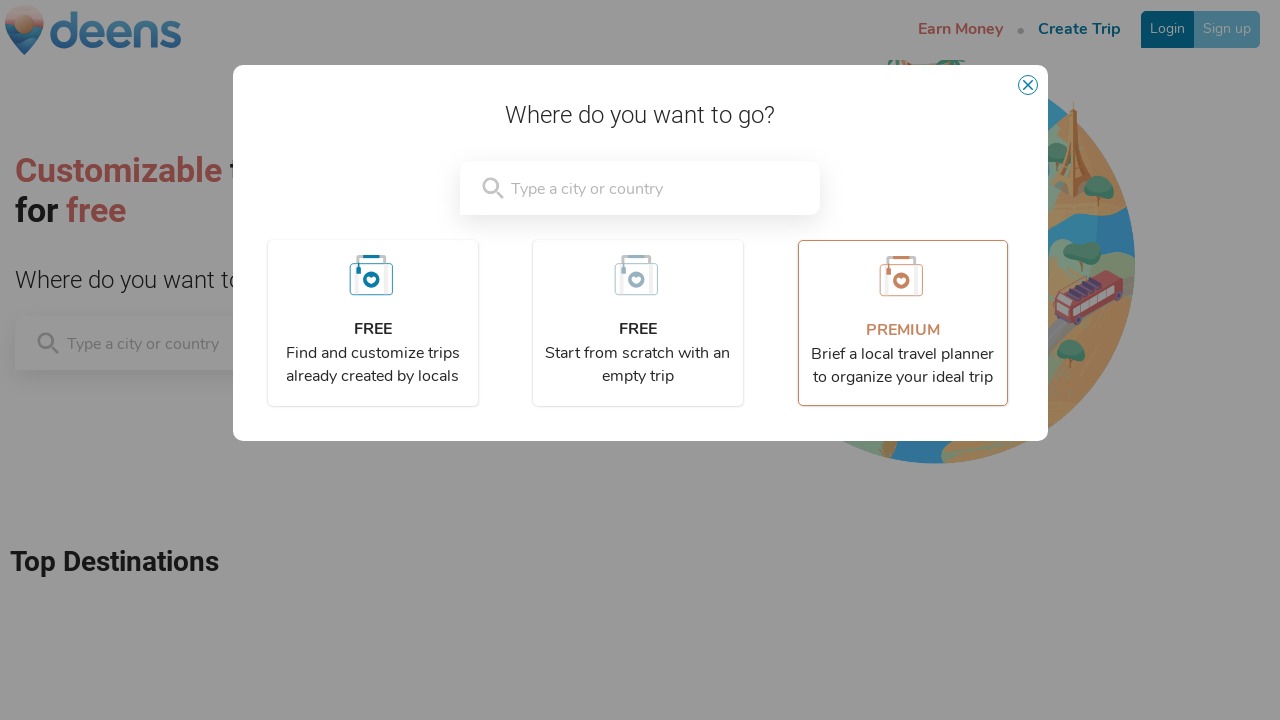

Trip creation modal appeared with header
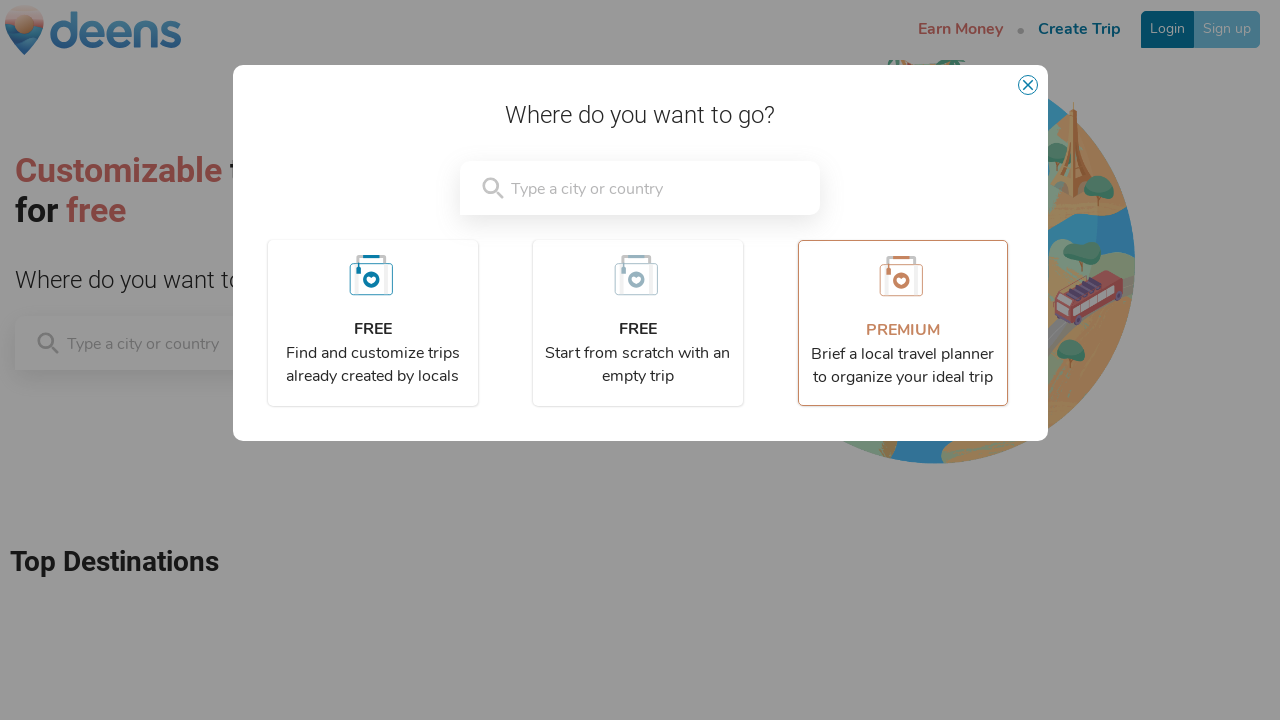

Modal header text 'Where do you want to go?' is visible
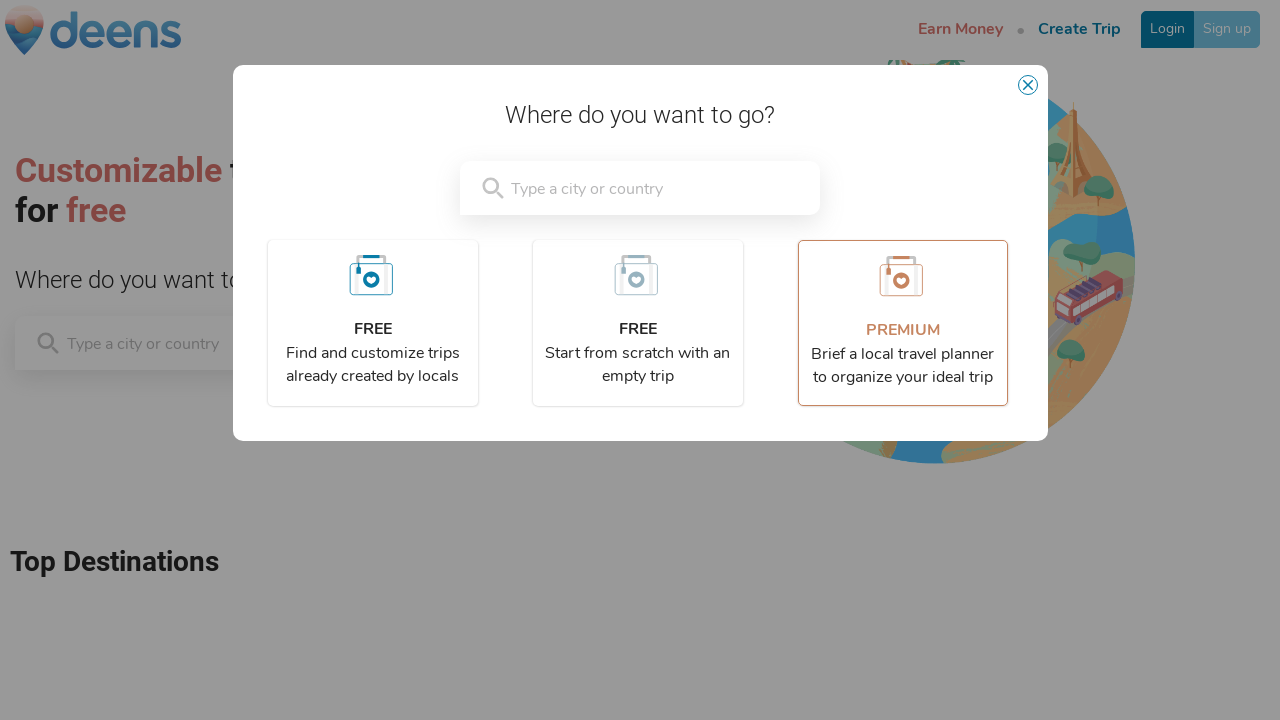

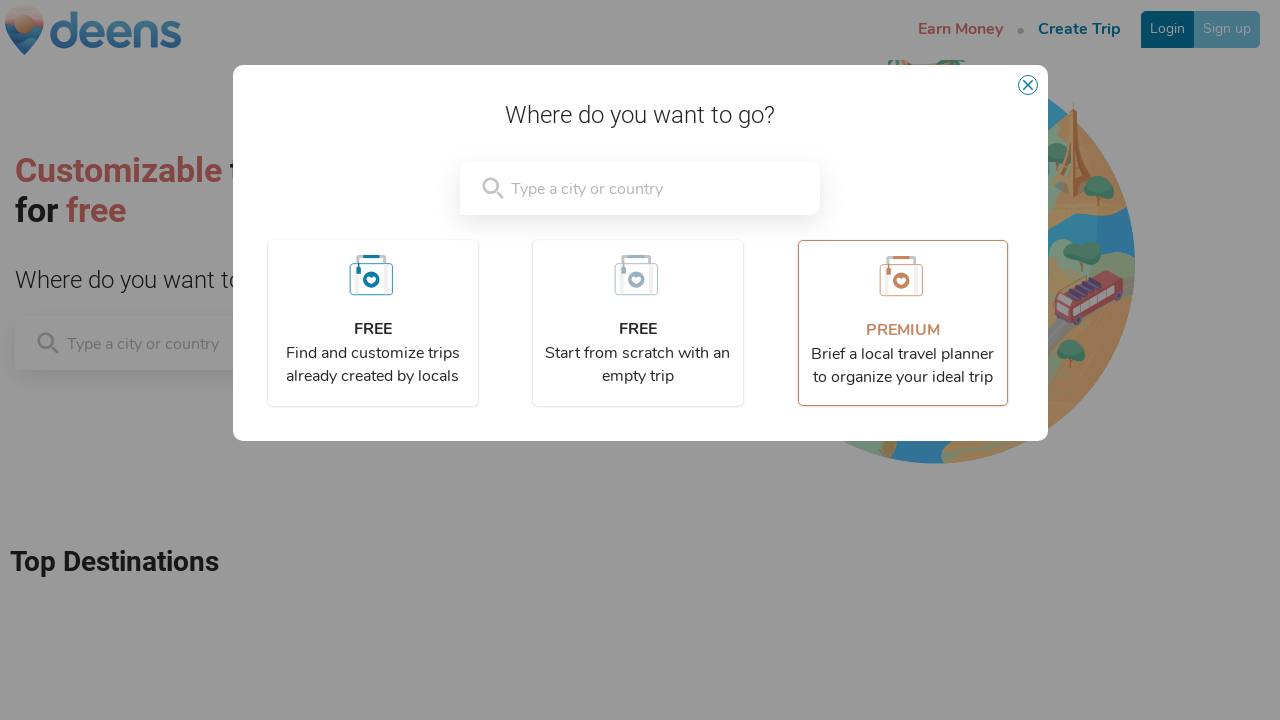